Opens a dropdown menu on Quikr.com and retrieves all category options from the dropdown

Starting URL: https://www.quikr.com/

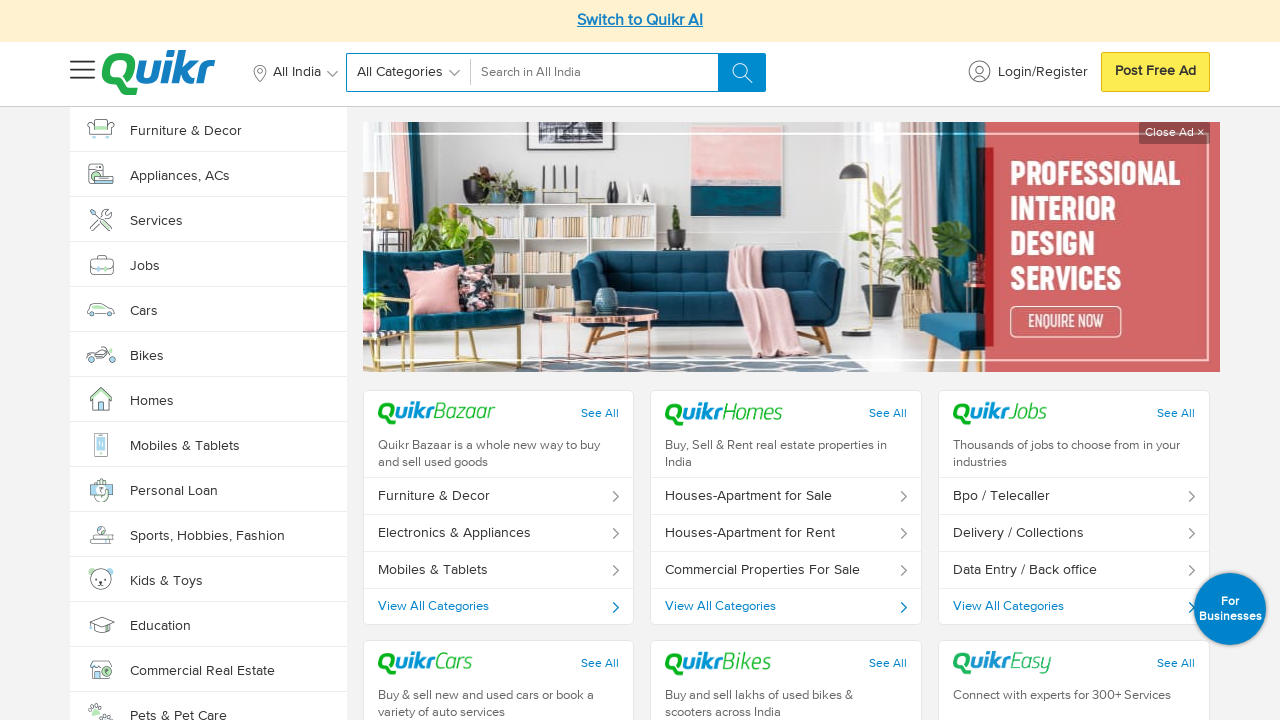

Clicked on category dropdown to open it at (412, 72) on #searchedCat
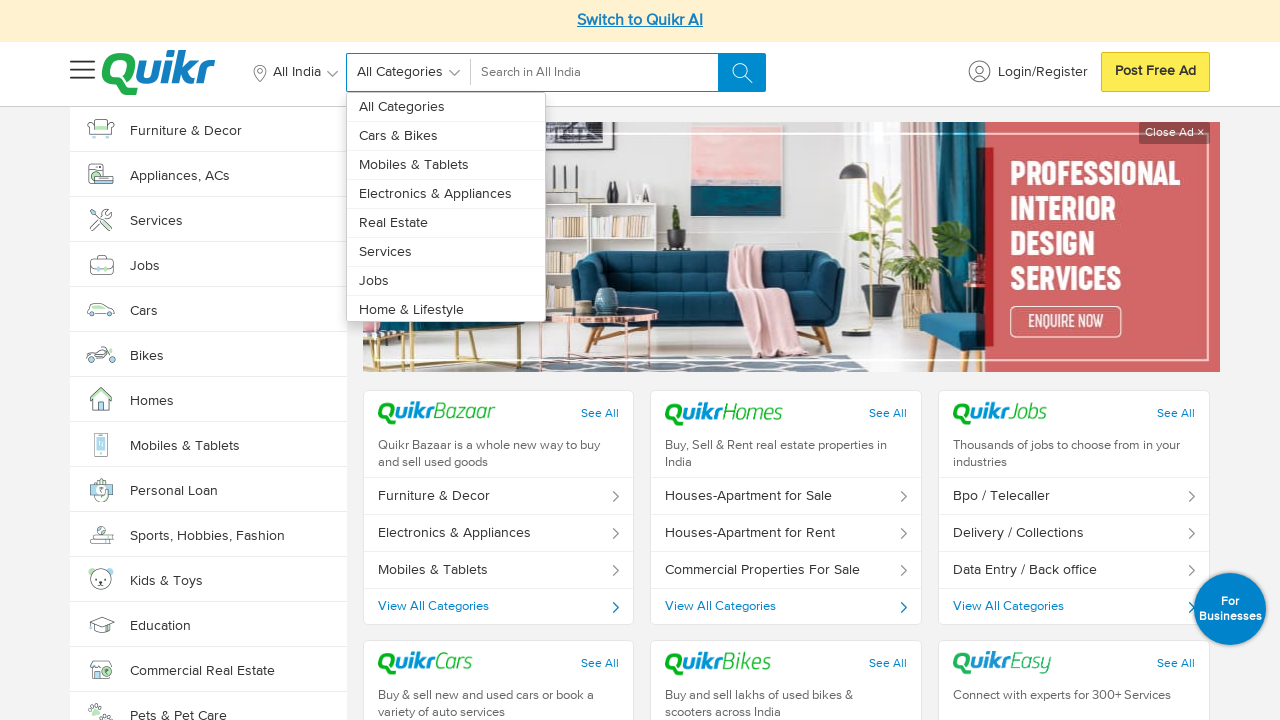

Dropdown menu became visible
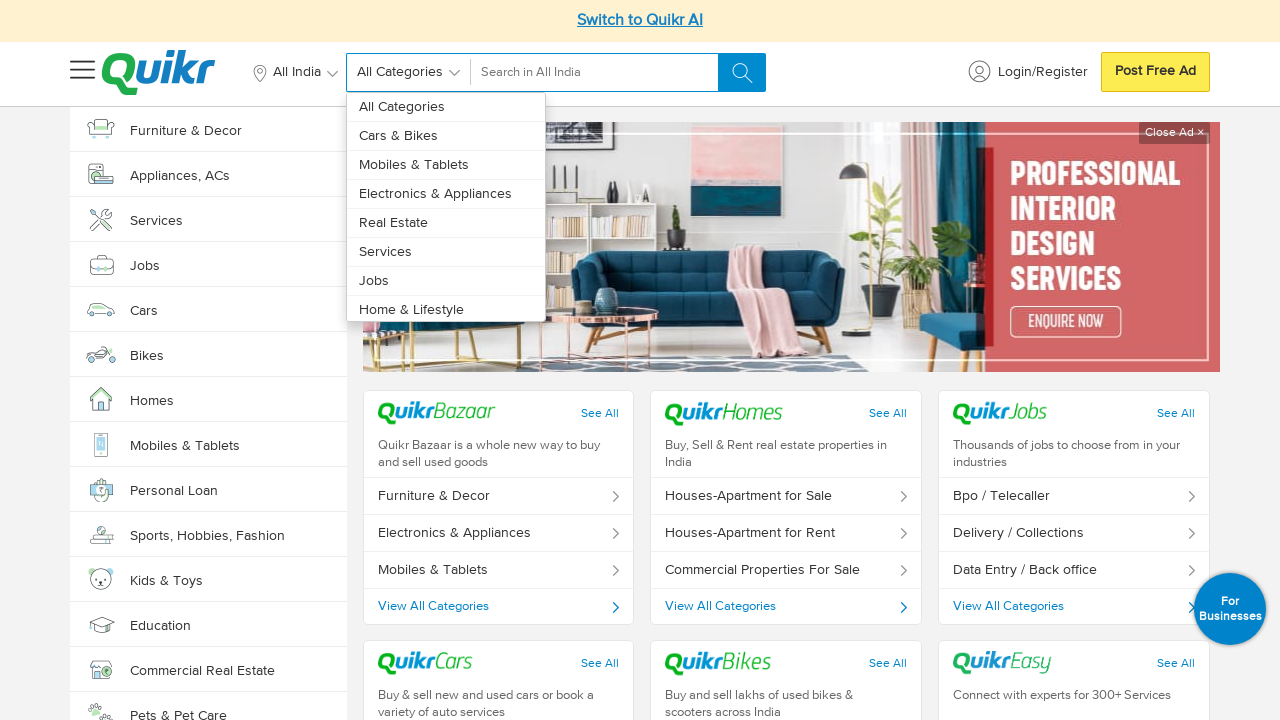

Retrieved all category links from dropdown
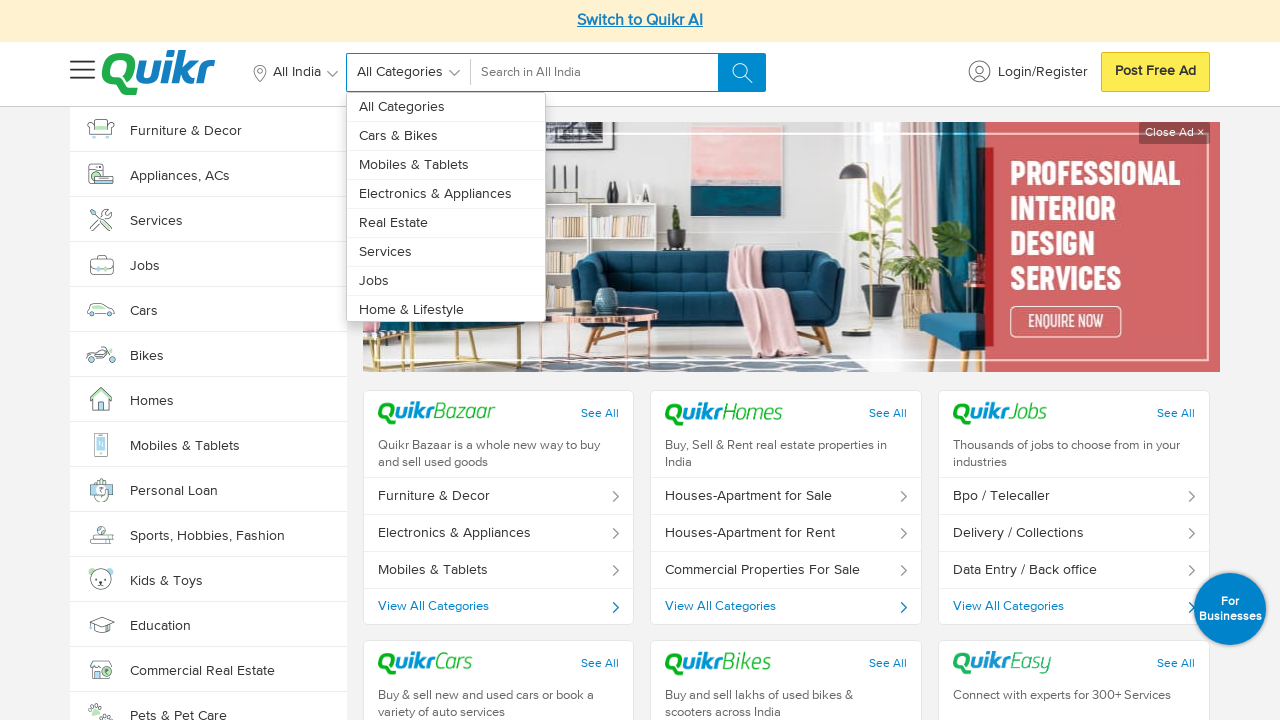

Verified 14 categories are present in dropdown
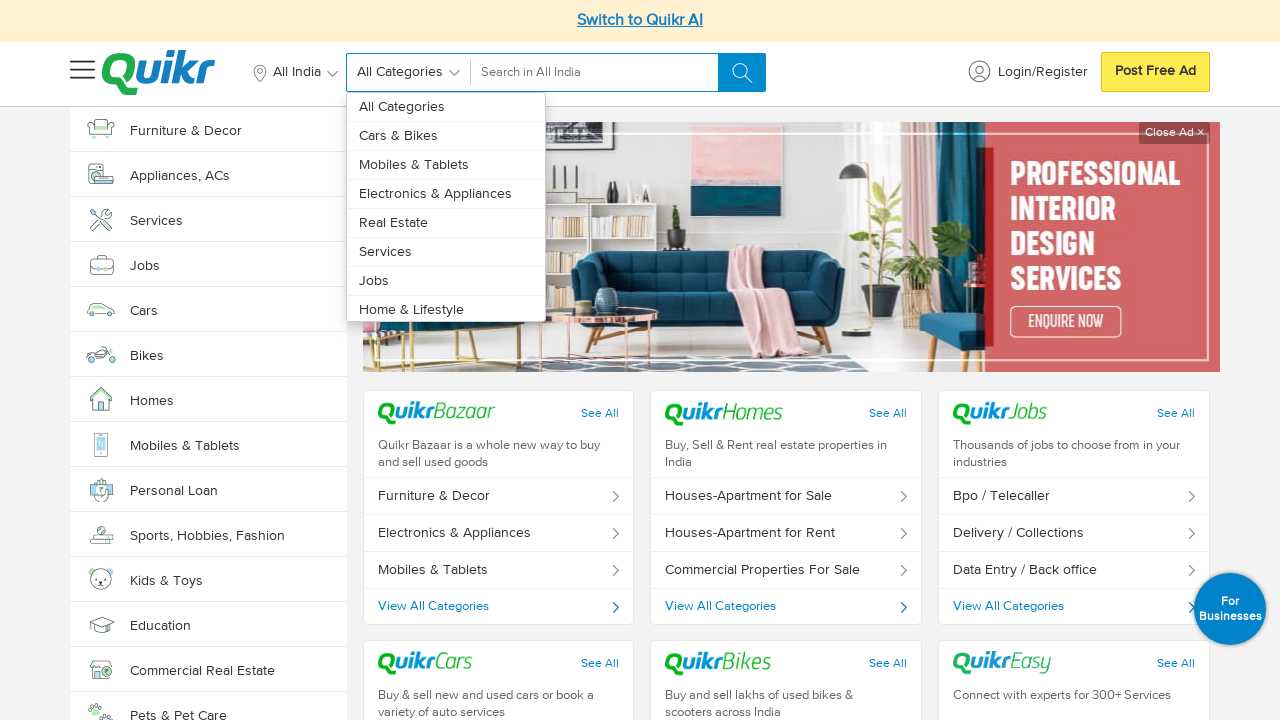

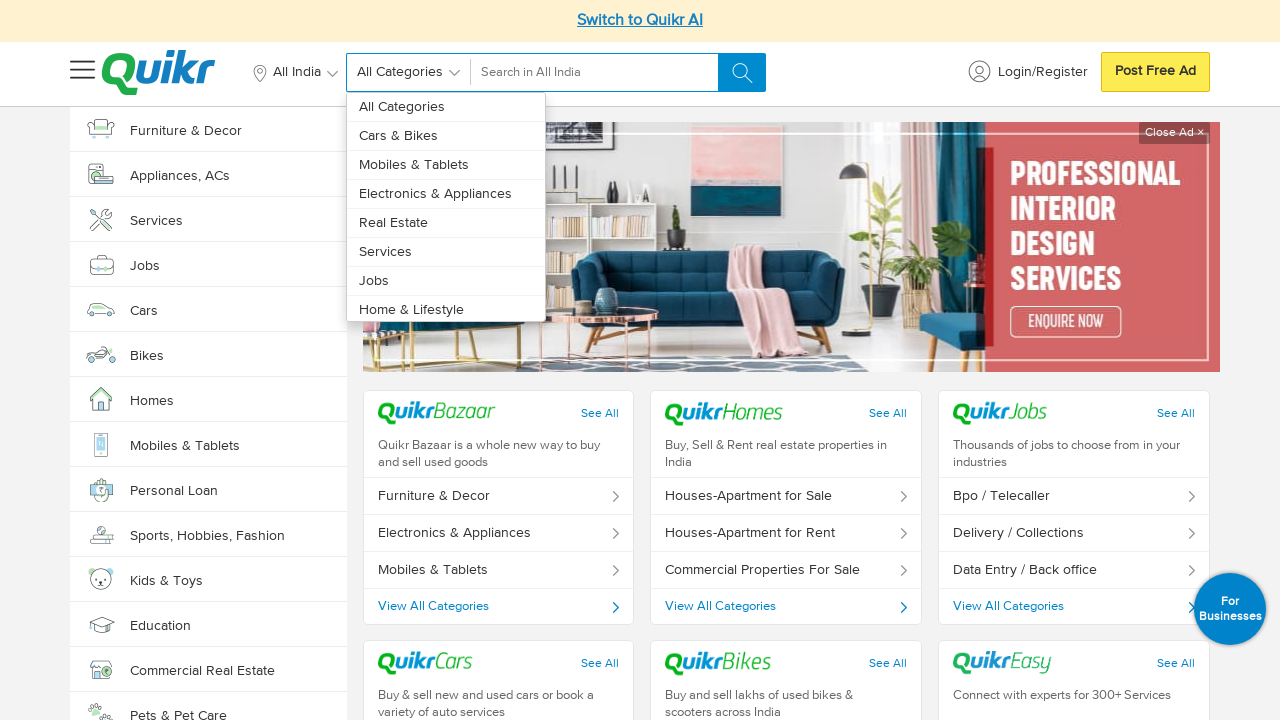